Tests drag and drop functionality by dragging an image element and dropping it into a target box

Starting URL: https://formy-project.herokuapp.com/dragdrop

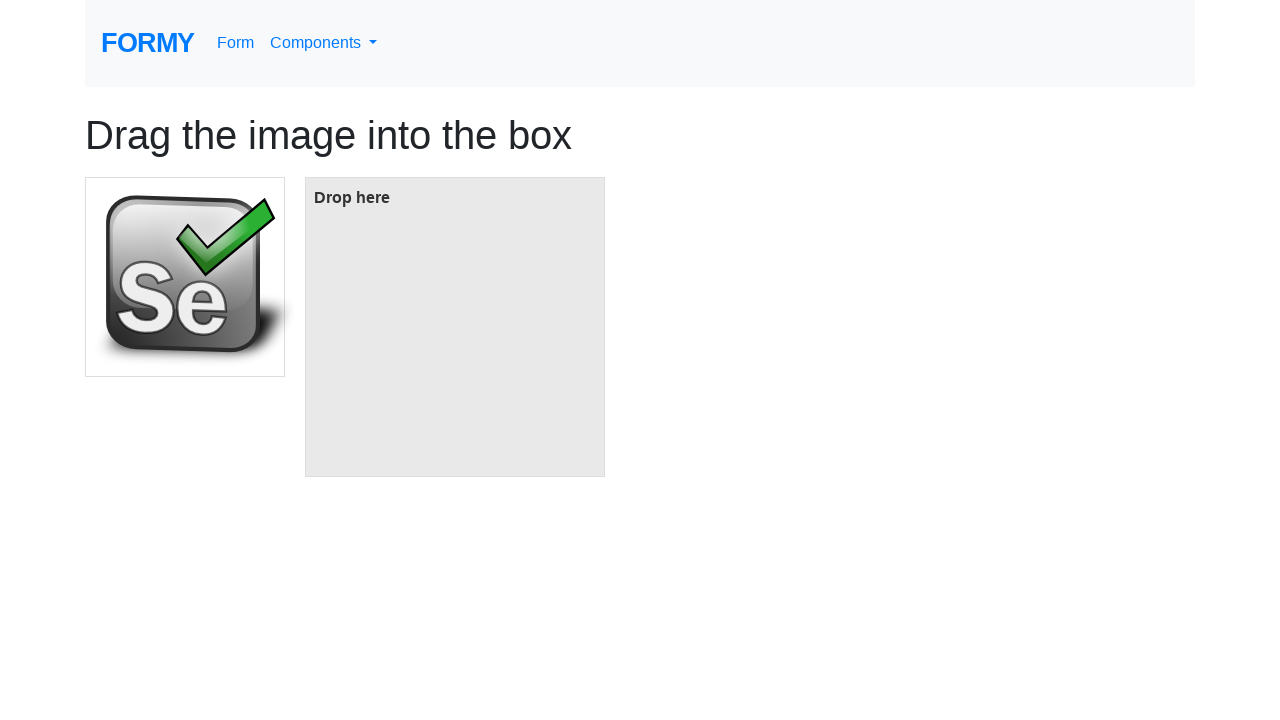

Located the image element to be dragged
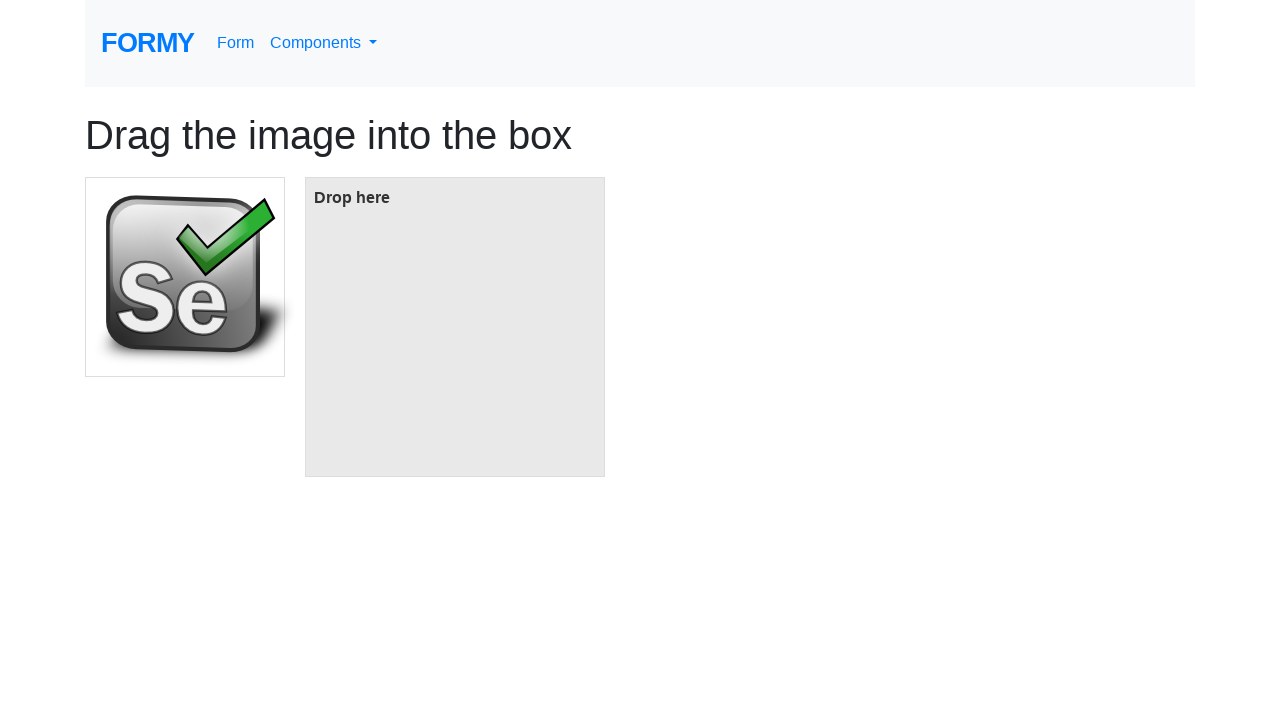

Located the target drop box element
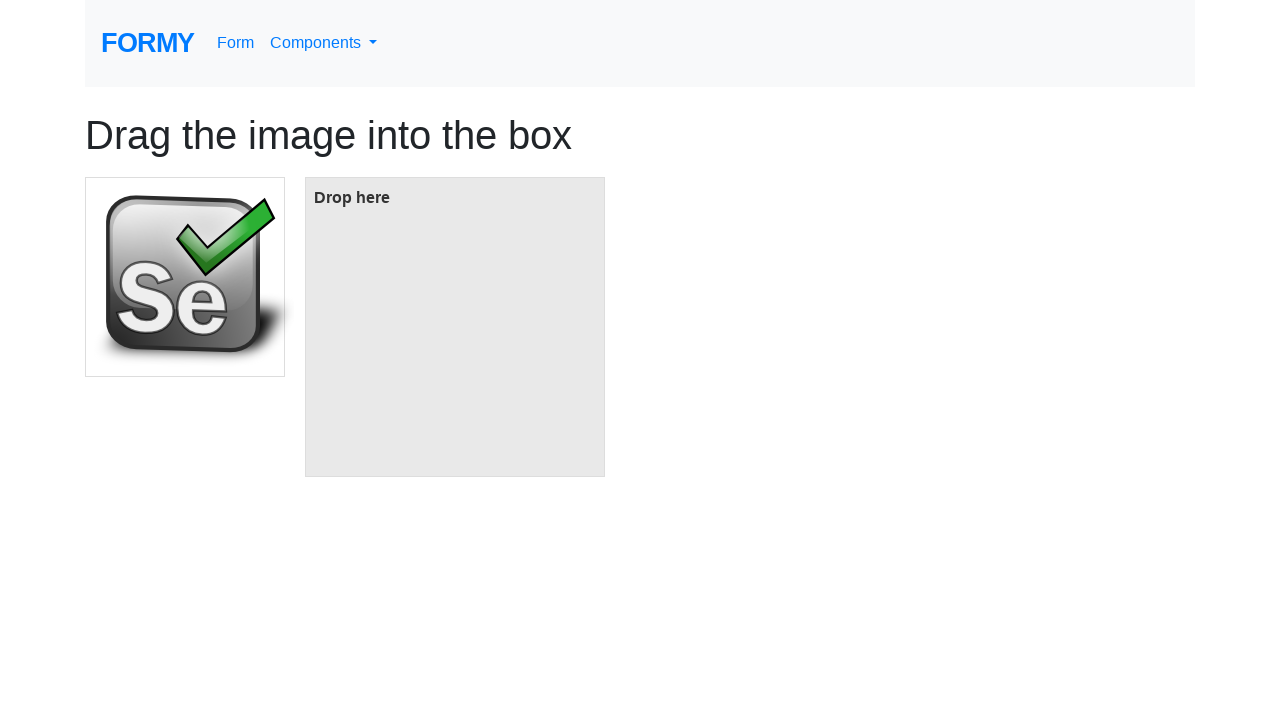

Dragged image element and dropped it into the target box at (455, 327)
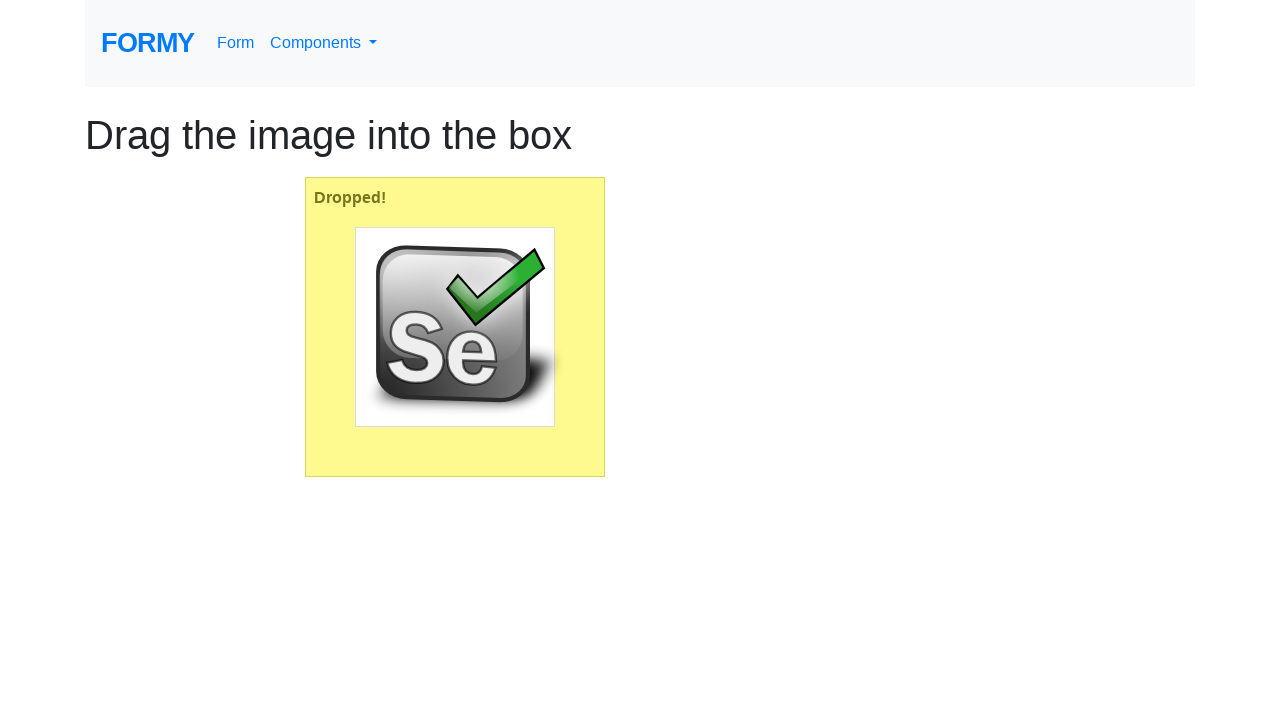

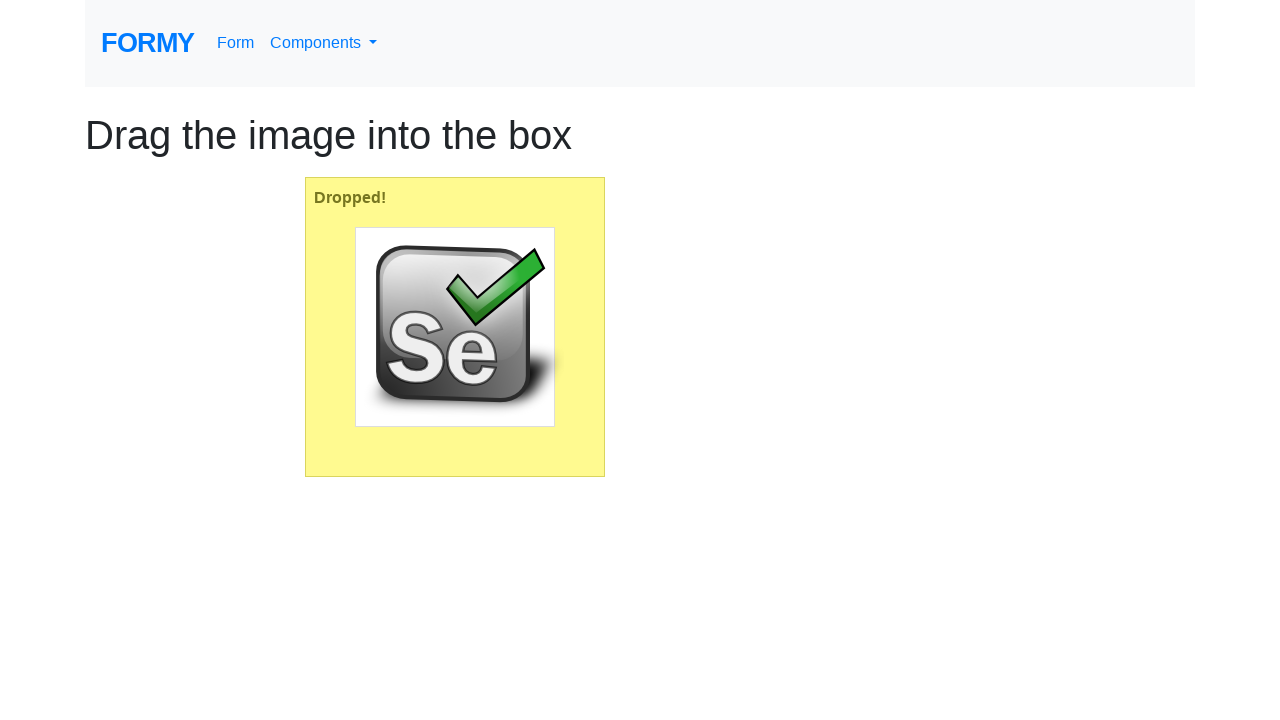